Tests mouse release action by performing click-and-hold, moving to target, and then releasing the mouse button.

Starting URL: https://crossbrowsertesting.github.io/drag-and-drop

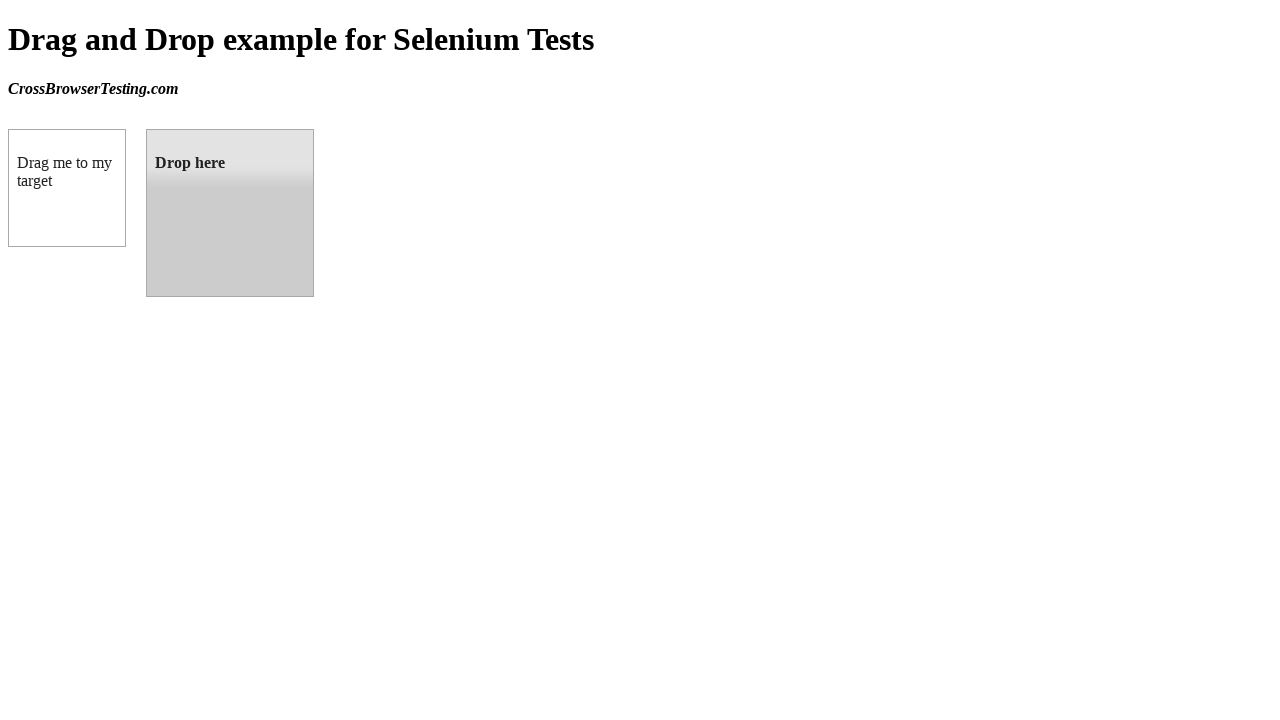

Located source element 'box A' (#draggable)
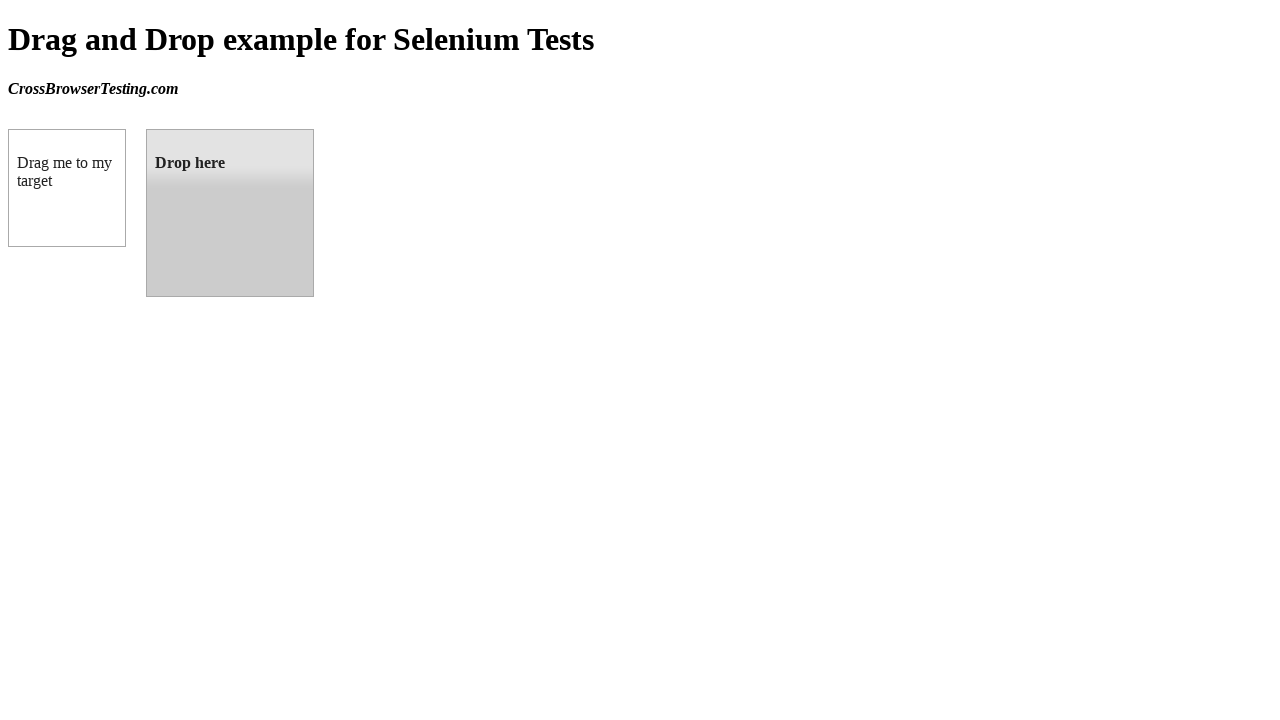

Located target element 'box B' (#droppable)
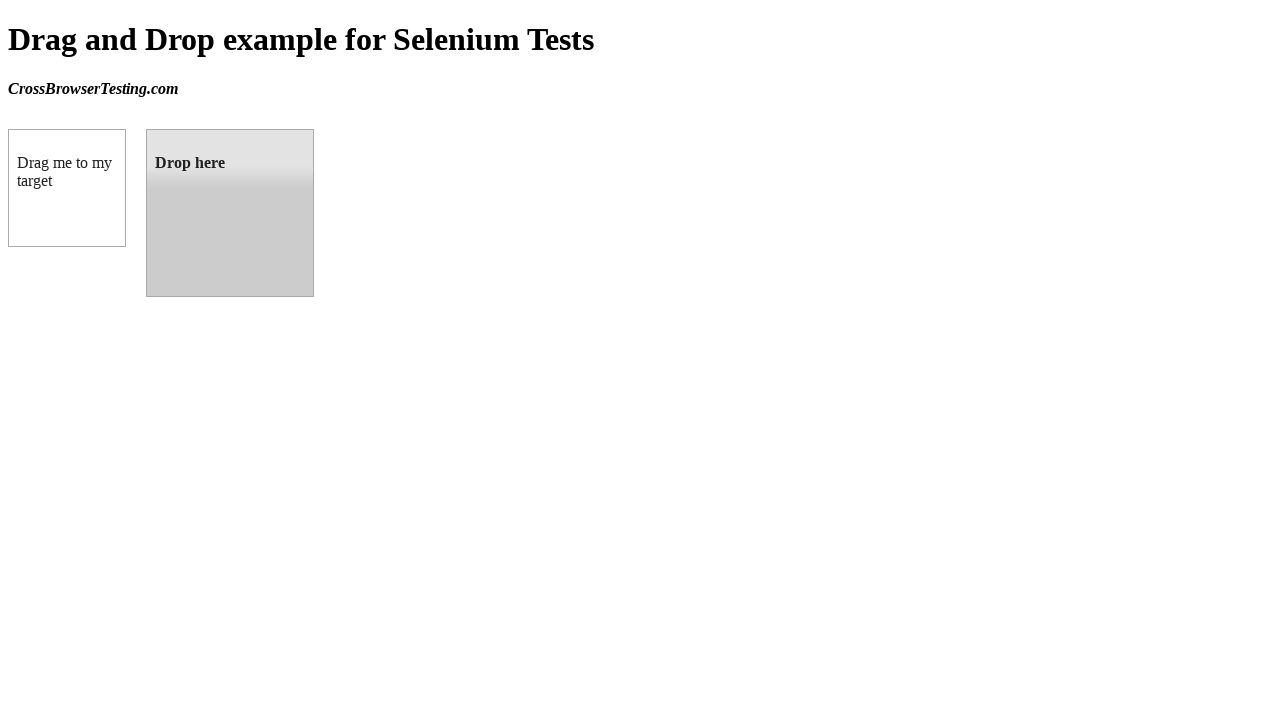

Hovered over source element 'box A' at (67, 188) on #draggable
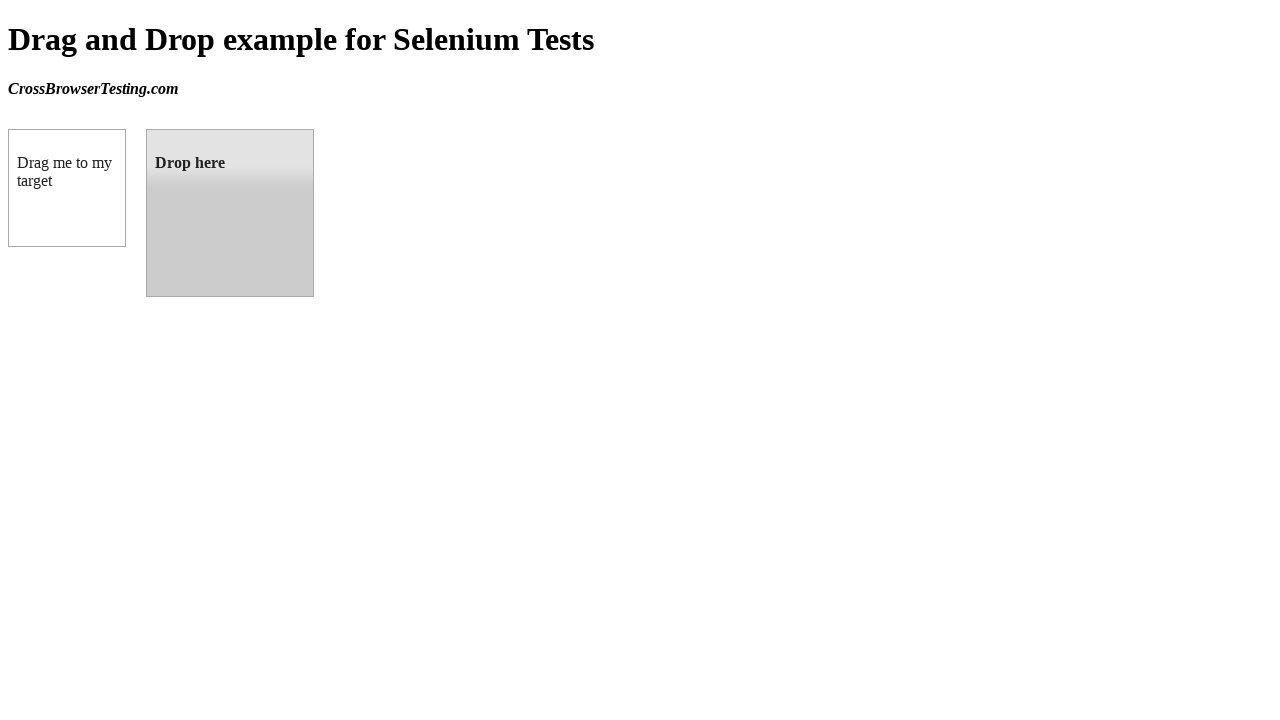

Pressed down mouse button on source element (click-and-hold) at (67, 188)
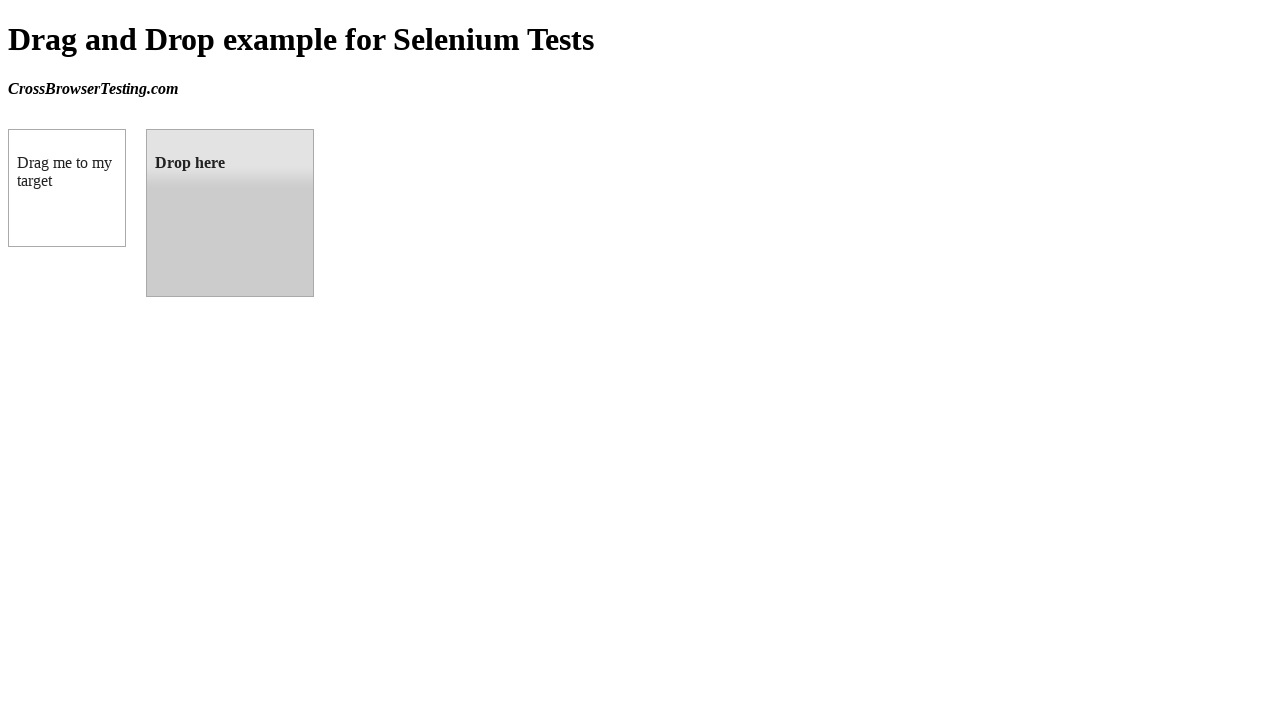

Moved mouse to target element 'box B' while holding button down at (230, 213) on #droppable
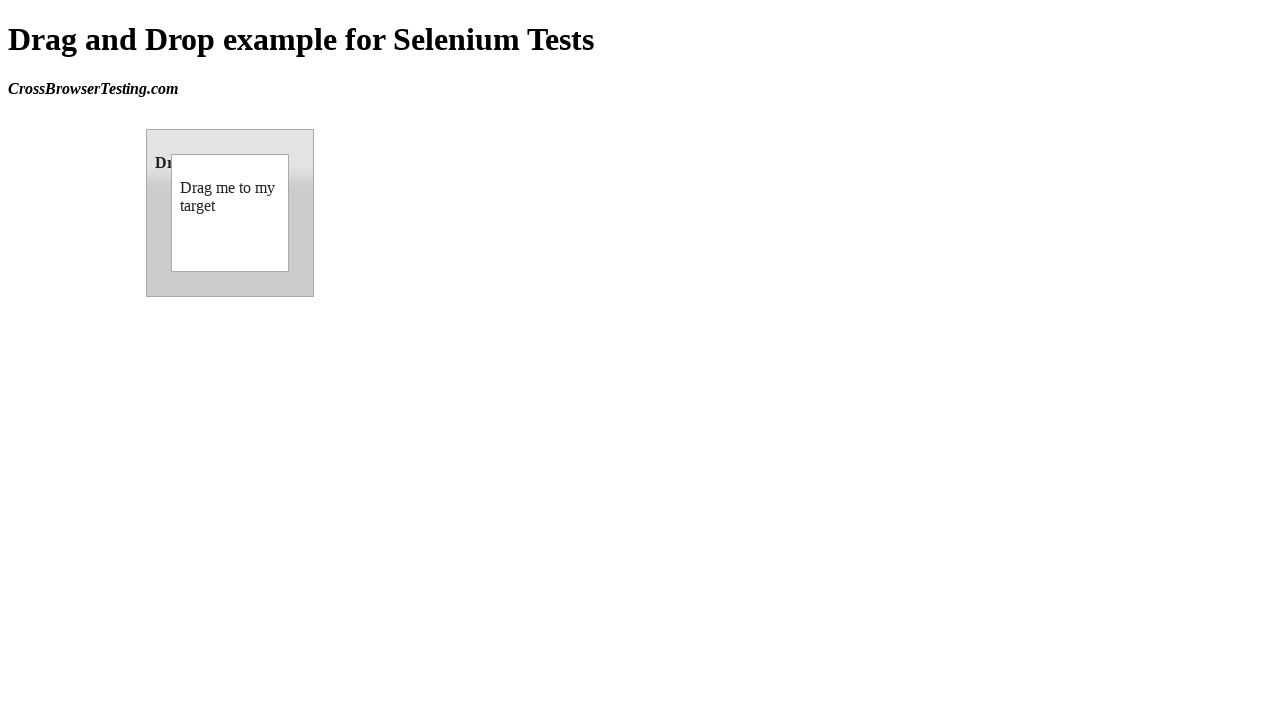

Released mouse button to complete drag-and-drop action at (230, 213)
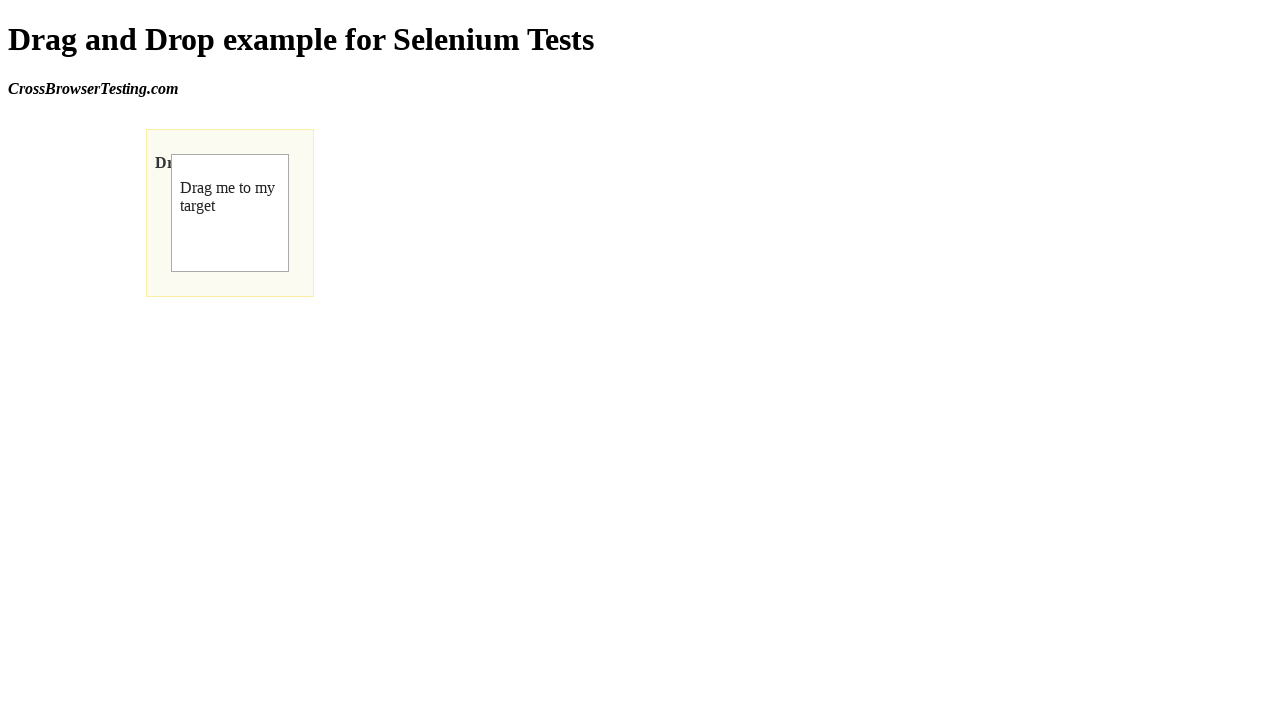

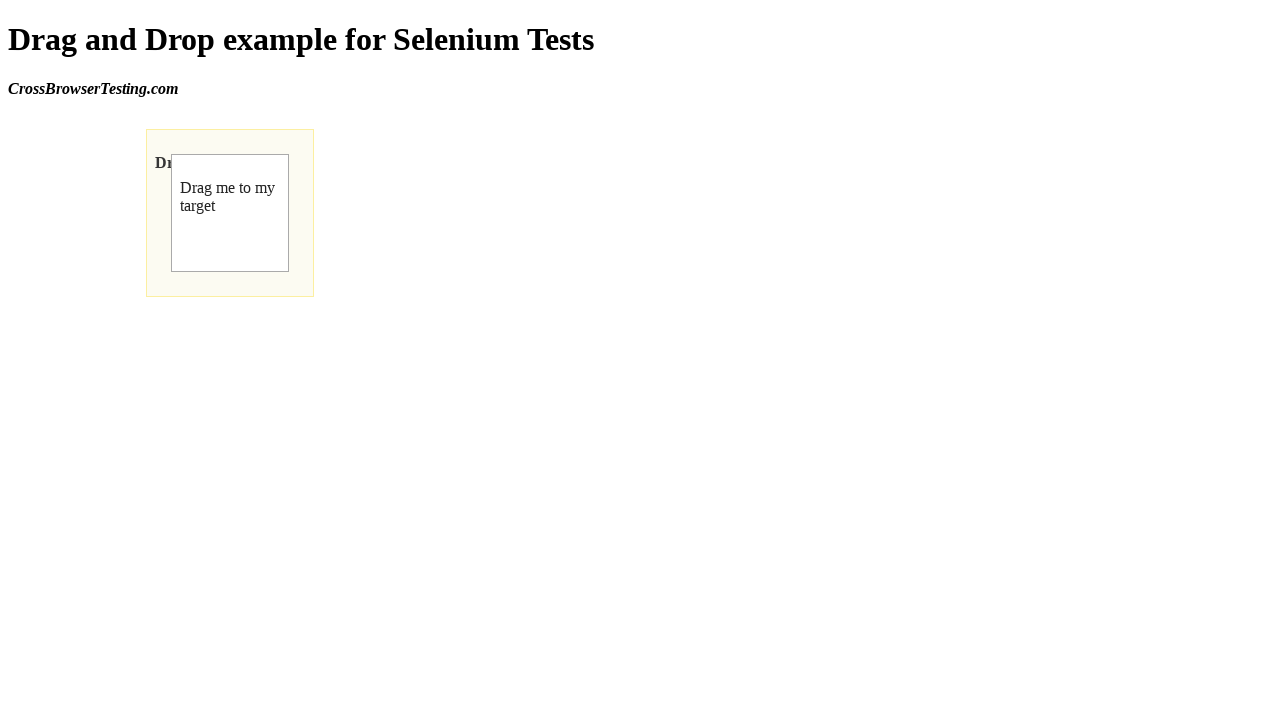